Tests JQuery UI menu by clicking a main menu item directly without selecting a submenu

Starting URL: https://the-internet.herokuapp.com/jqueryui/menu

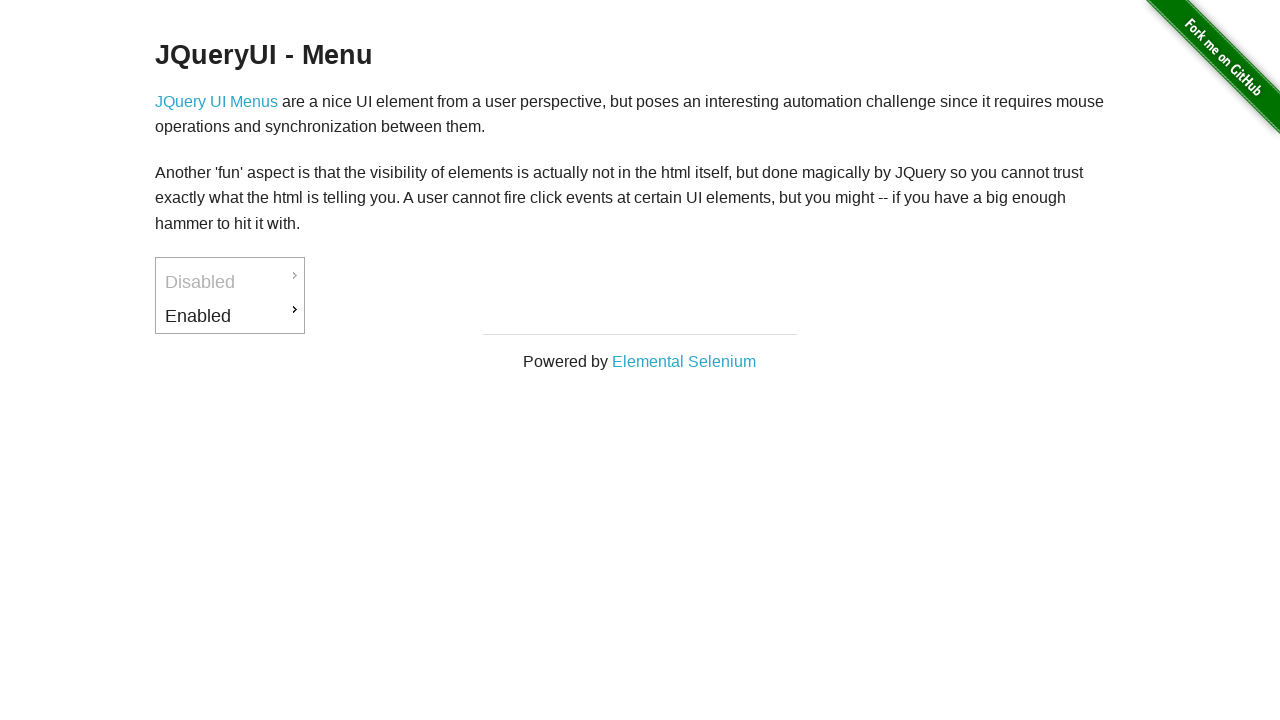

Waited for jQuery UI menu to be visible
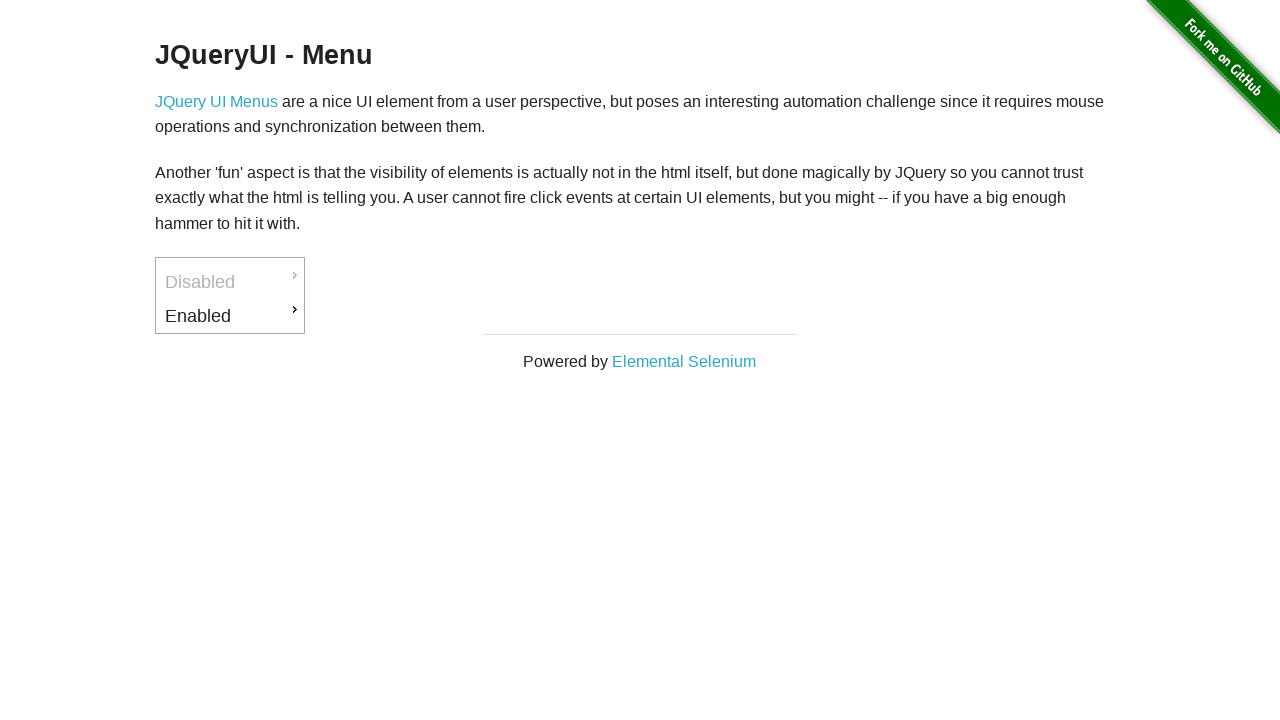

Located main menu item with text 'Enabled'
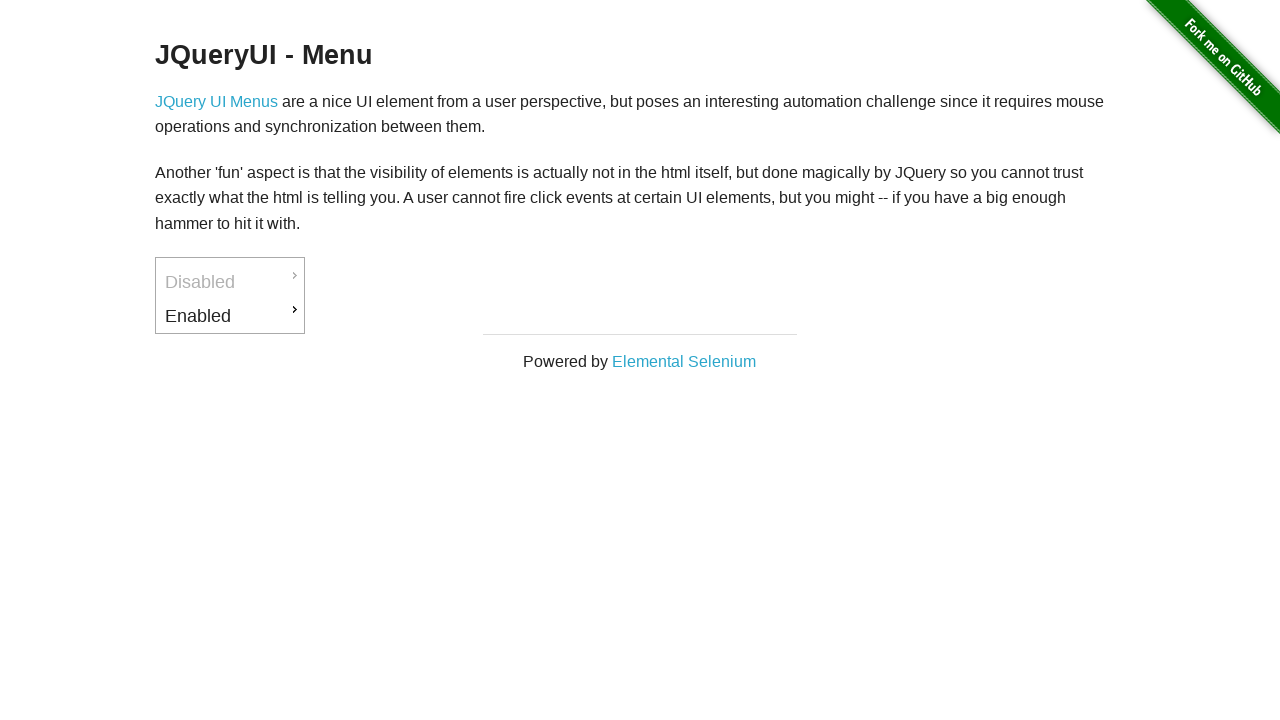

Hovered over 'Enabled' menu item at (230, 316) on .ui-menu li a >> internal:has-text="Enabled"i >> nth=0
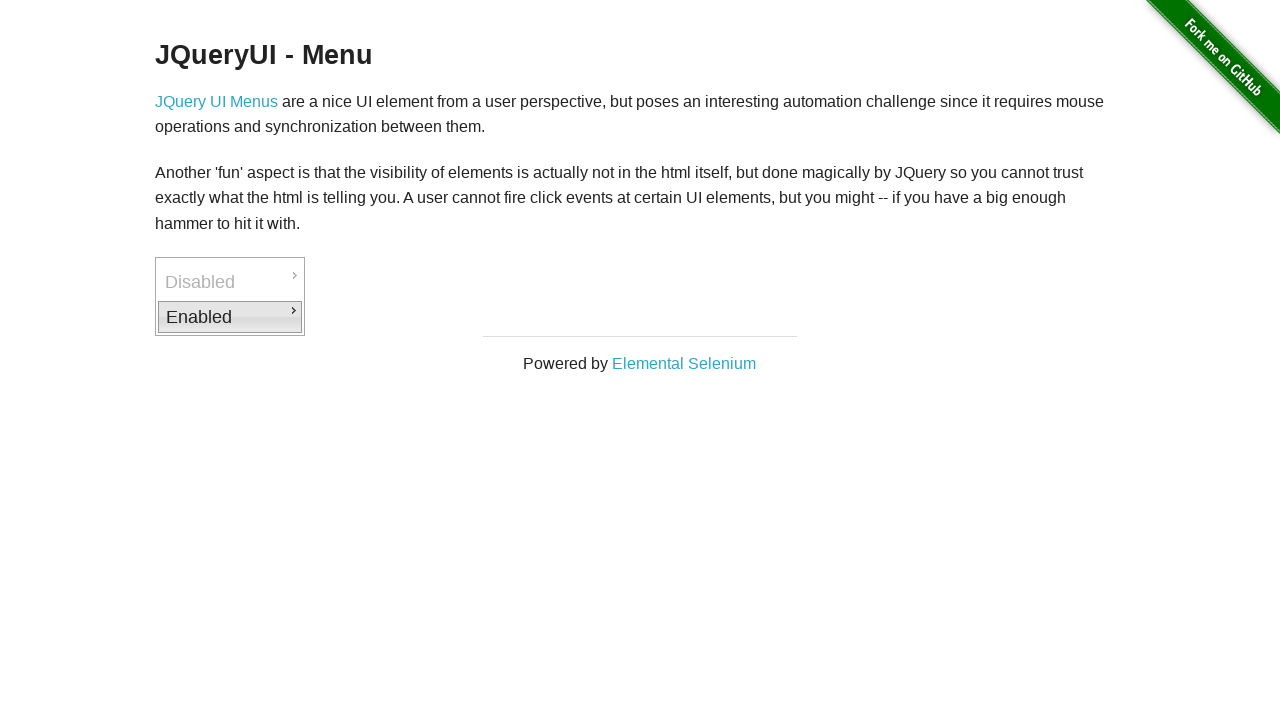

Clicked 'Enabled' main menu item directly without selecting submenu at (230, 317) on .ui-menu li a >> internal:has-text="Enabled"i >> nth=0
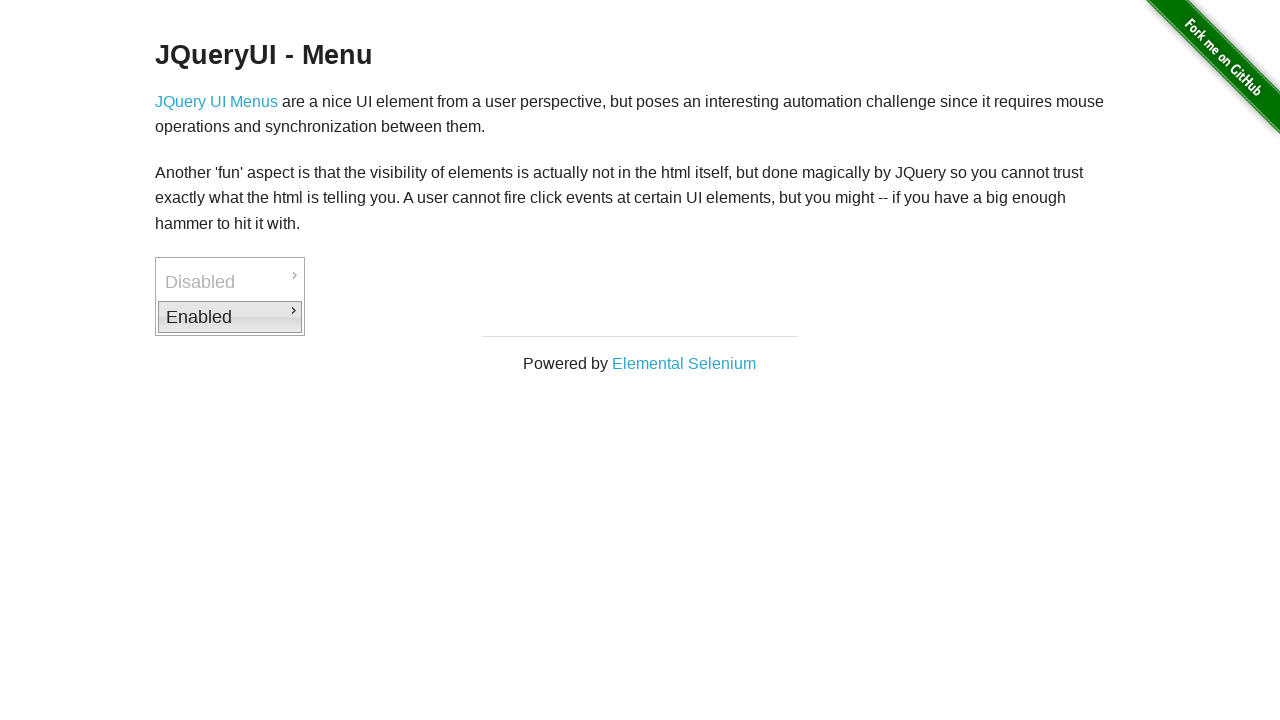

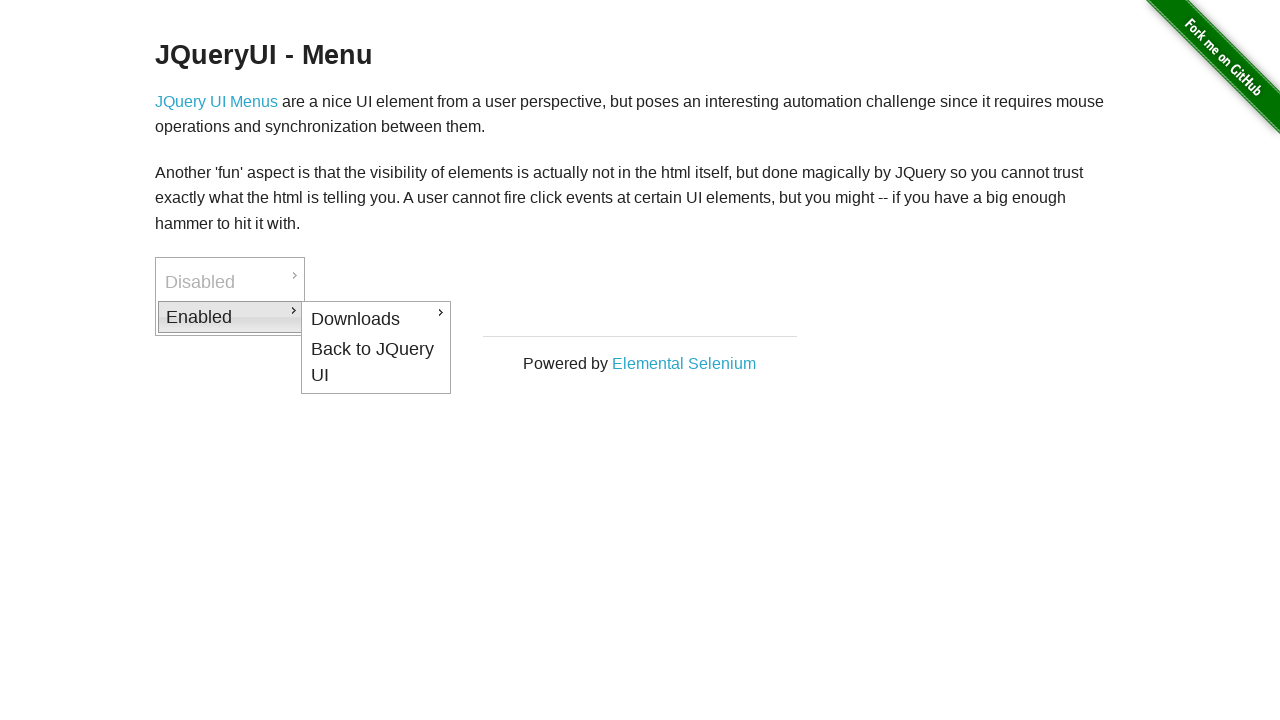